Tests jQuery UI datepicker by switching to an iframe and filling a date directly into the input field

Starting URL: https://jqueryui.com/datepicker/

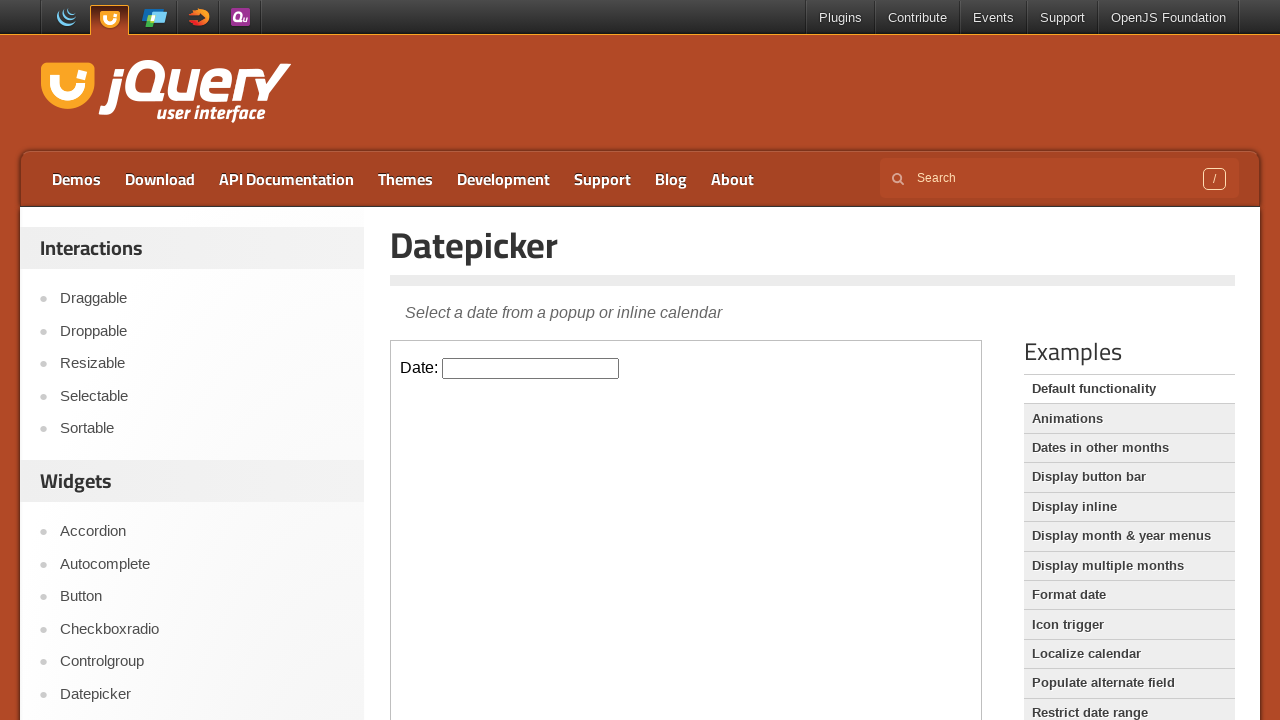

Located iframe containing the datepicker
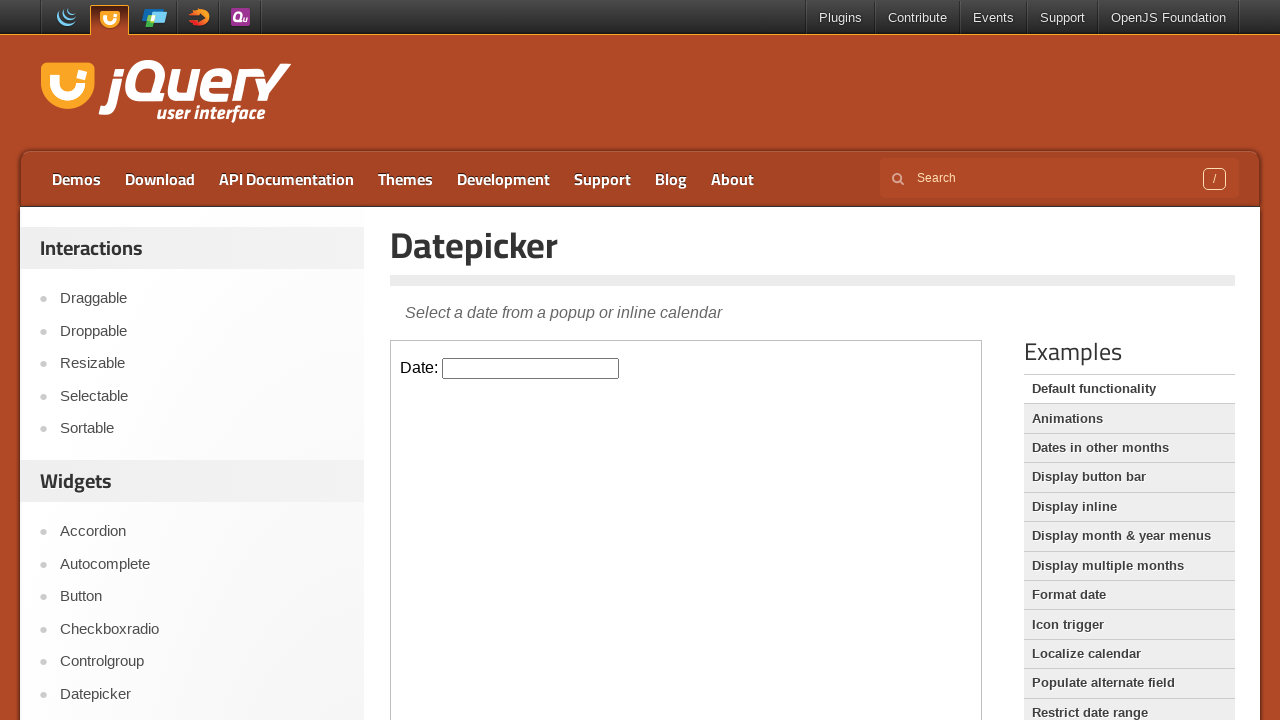

Filled datepicker input field with date '10/01/2025' on iframe.demo-frame >> internal:control=enter-frame >> #datepicker
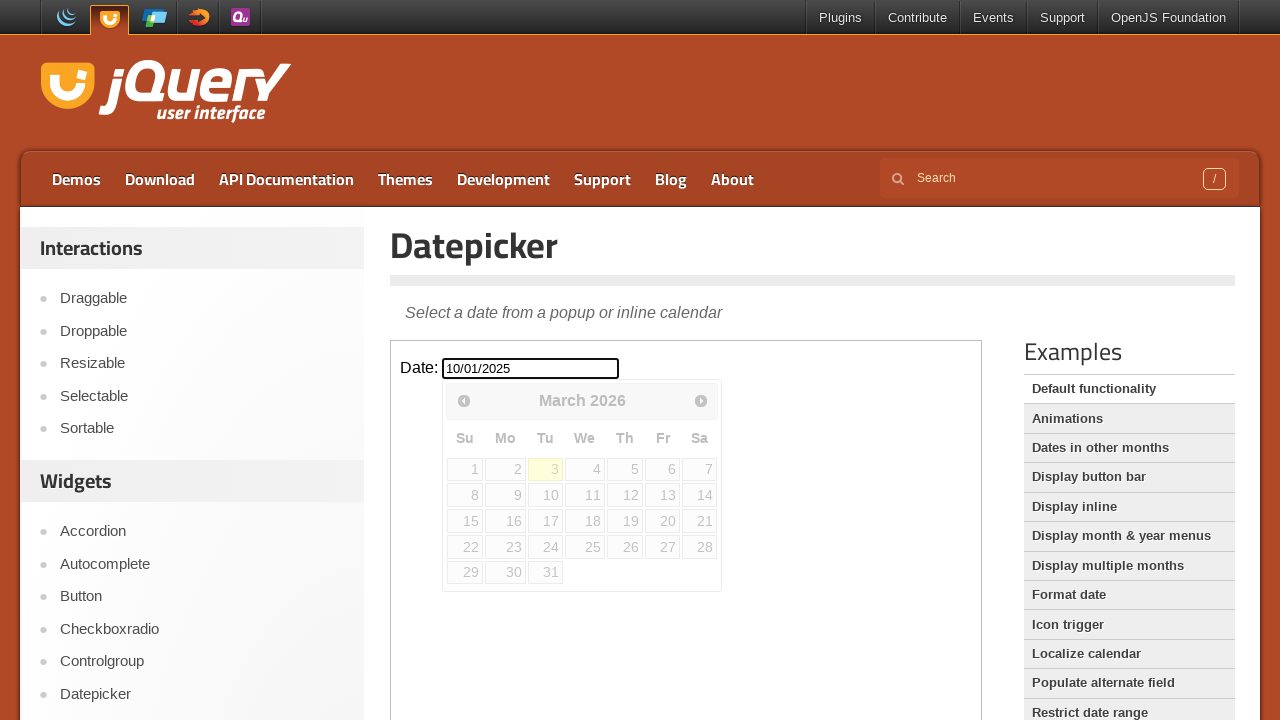

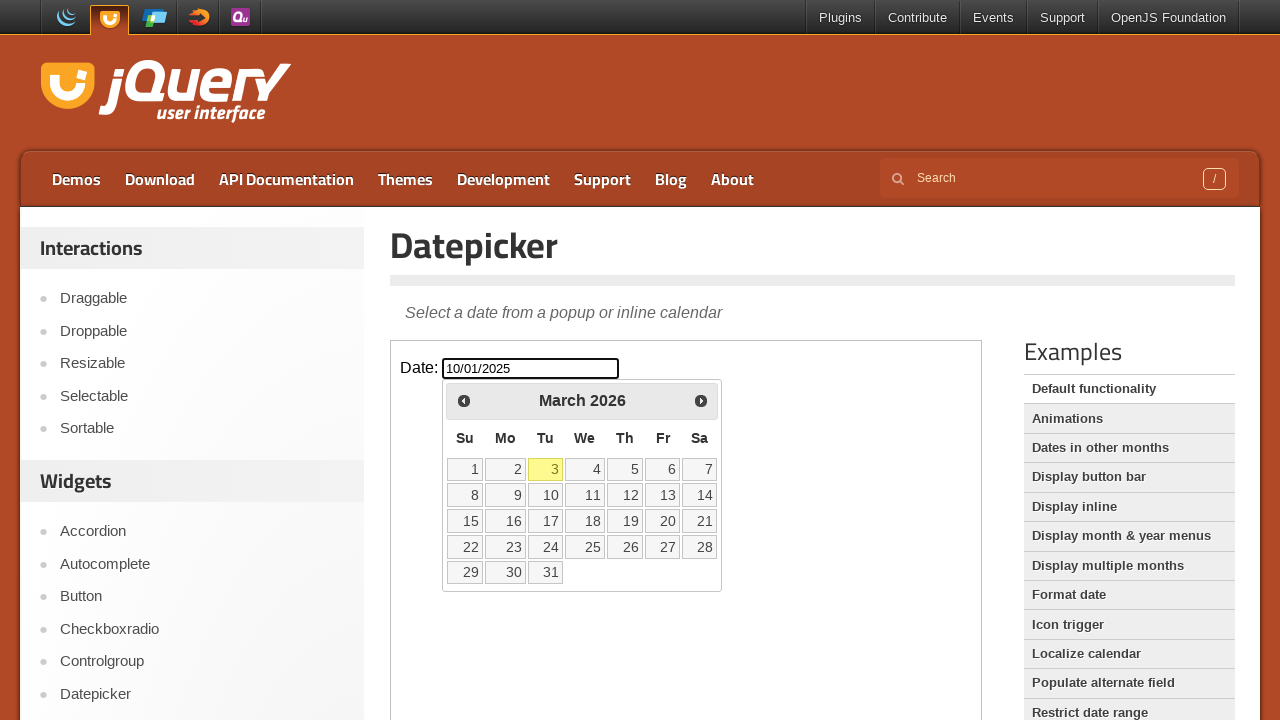